Tests drag and drop functionality by dragging an element from source to destination within an iframe

Starting URL: https://jqueryui.com/droppable/

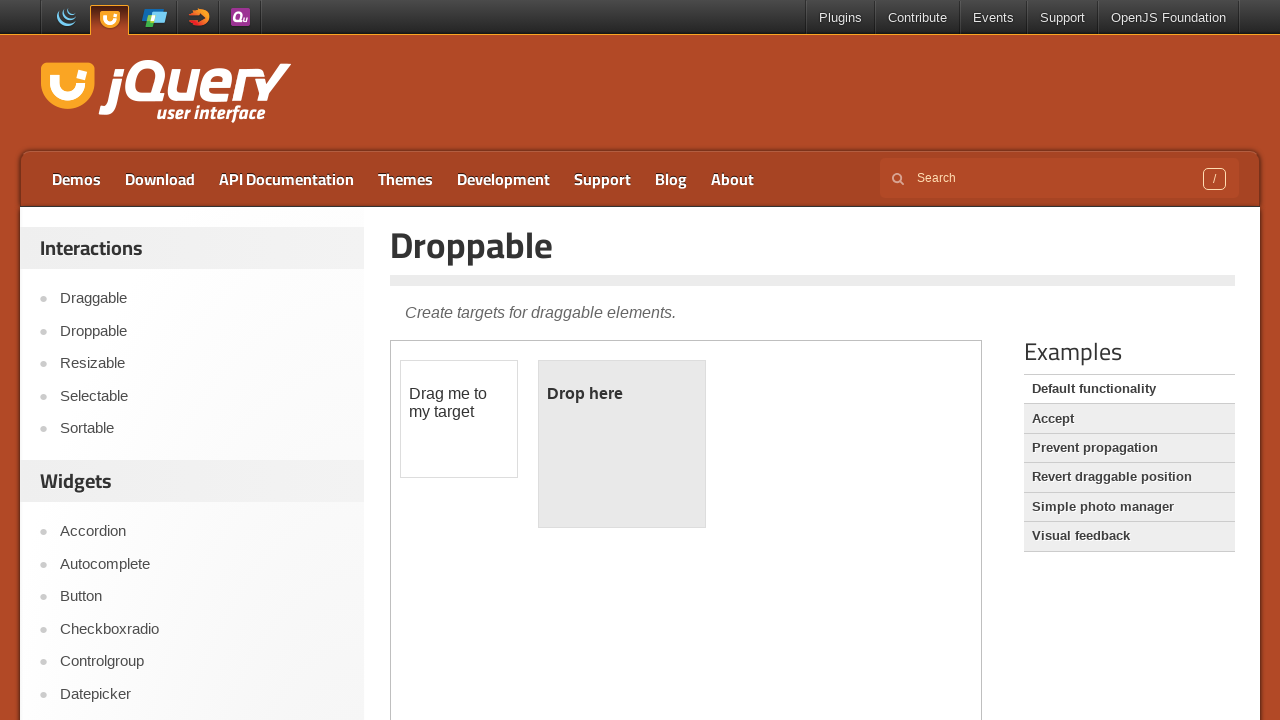

Located the first iframe containing the drag and drop demo
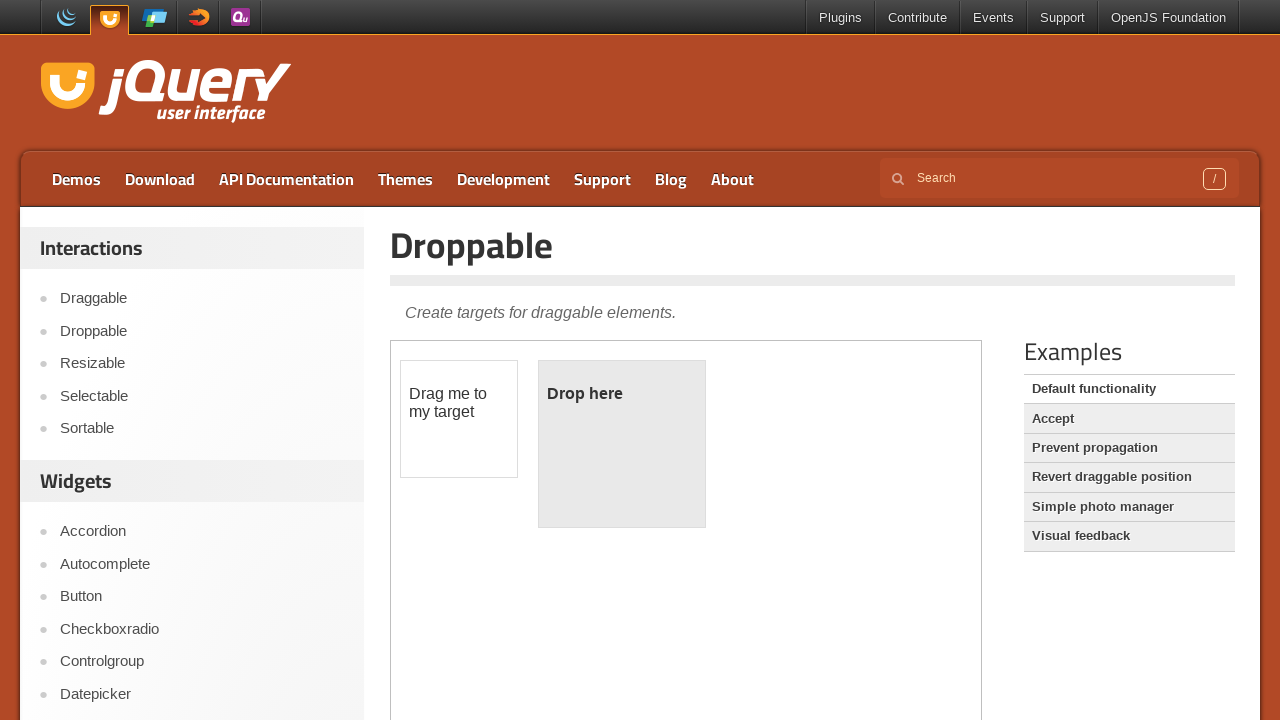

Located the draggable element with id 'draggable'
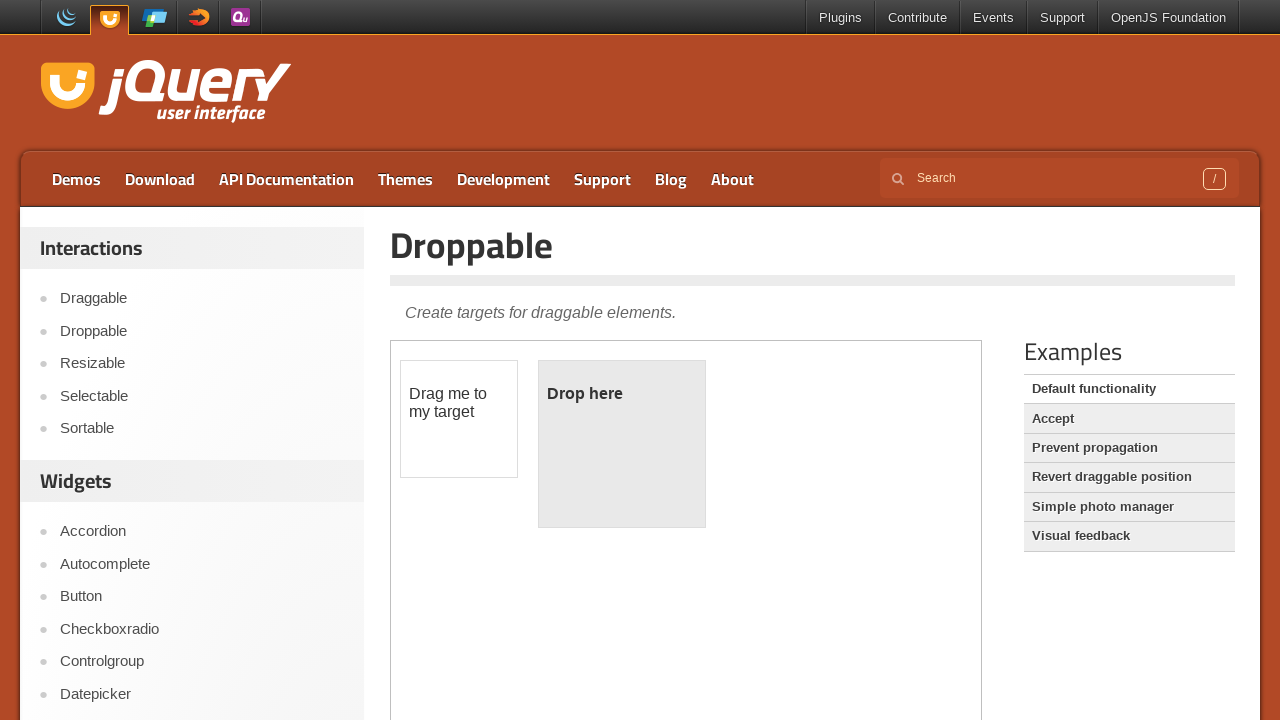

Located the droppable element with id 'droppable'
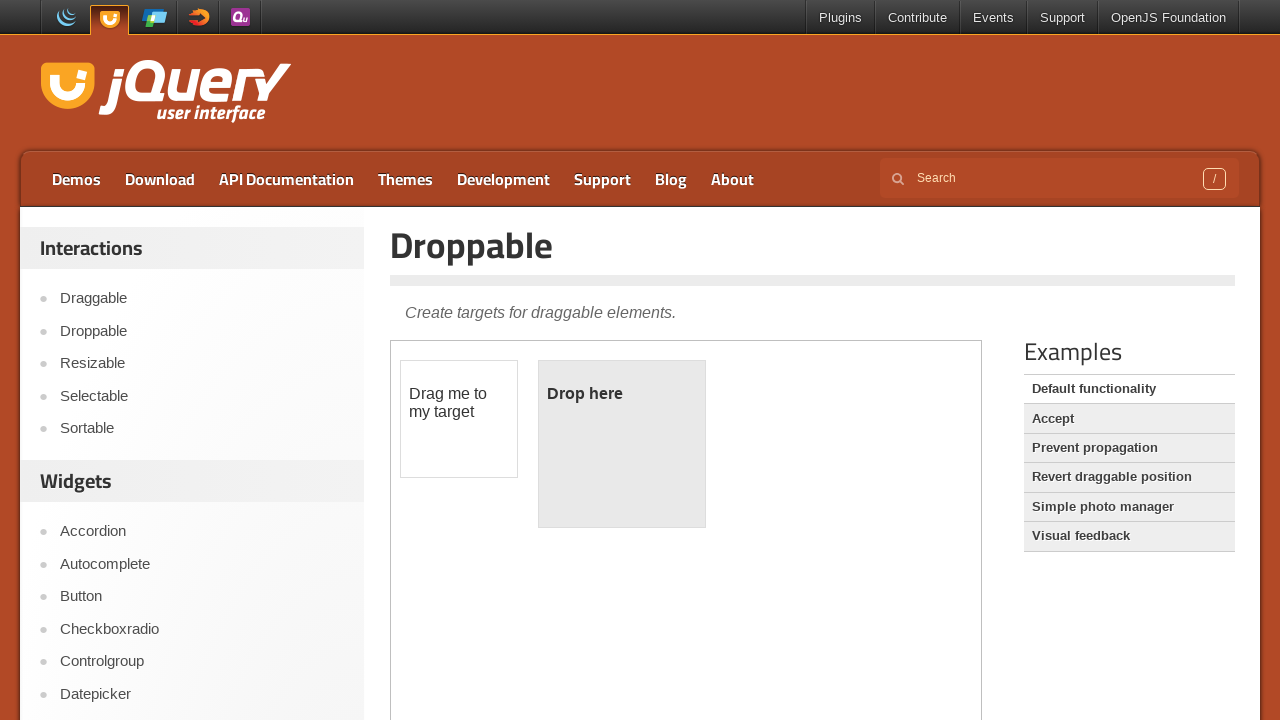

Dragged the draggable element to the droppable element at (622, 444)
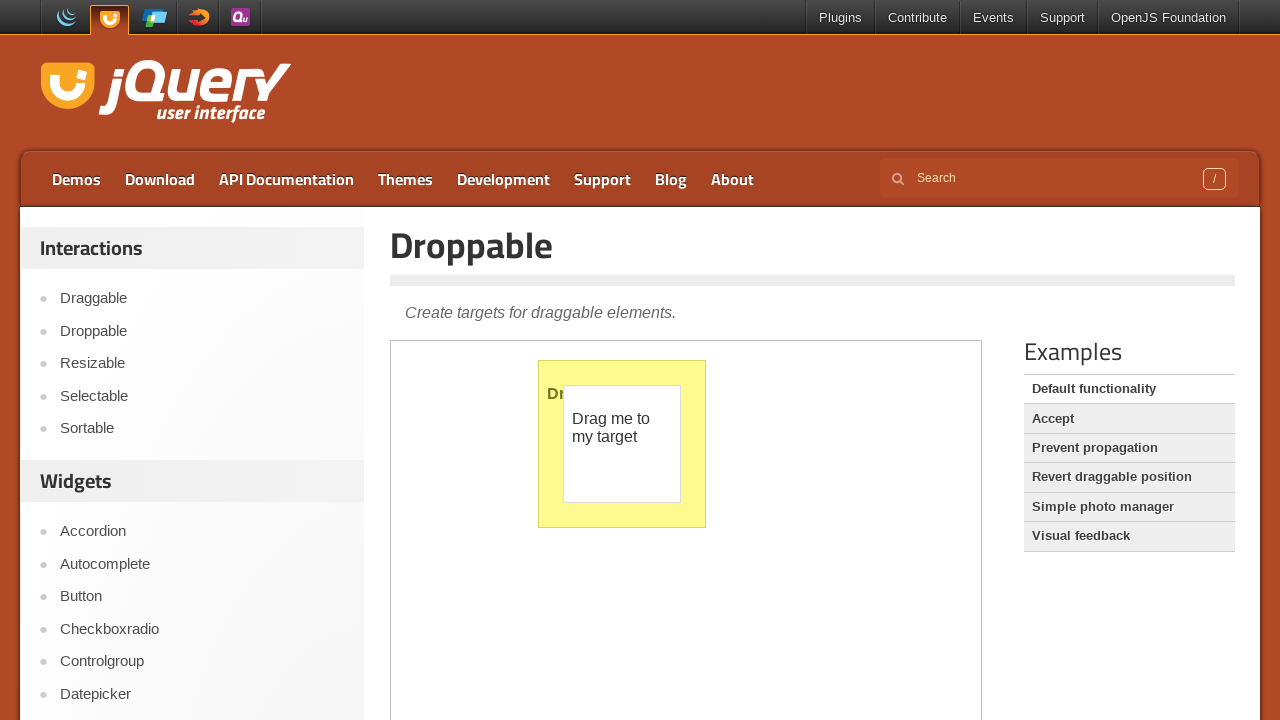

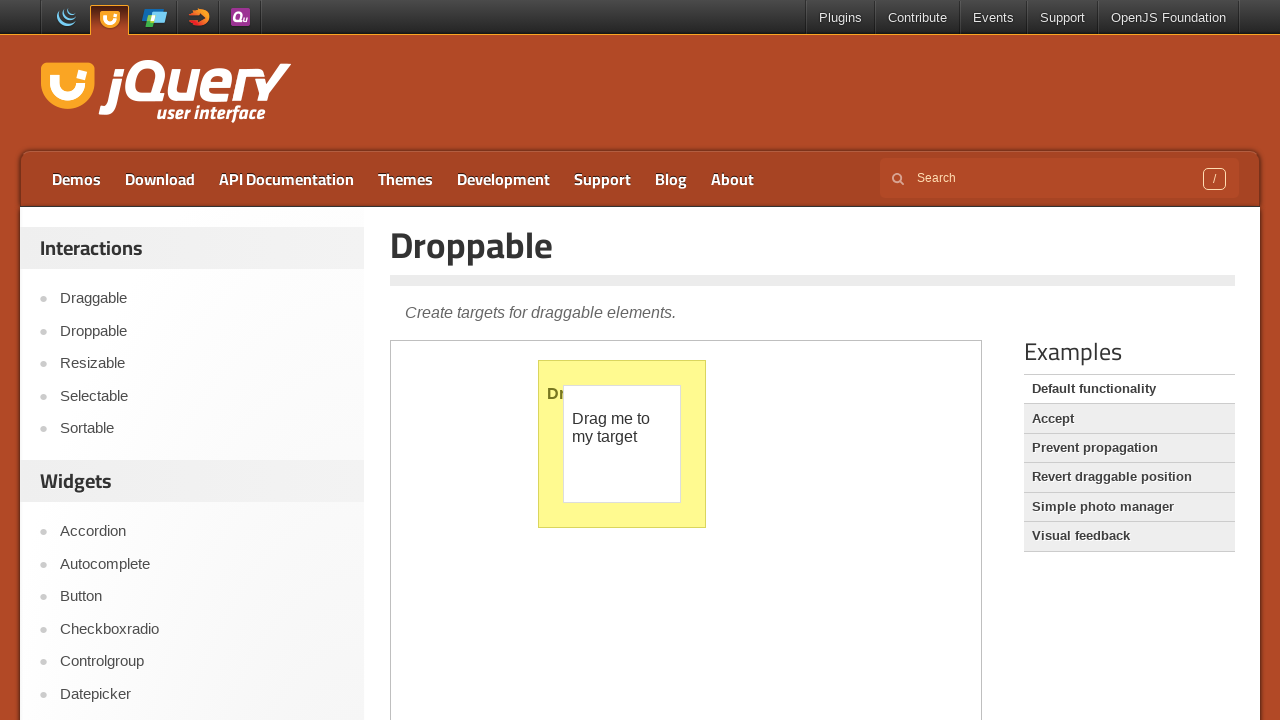